Tests alert handling functionality by triggering different types of alerts and interacting with them including prompt alerts

Starting URL: https://demo.automationtesting.in/Alerts.html

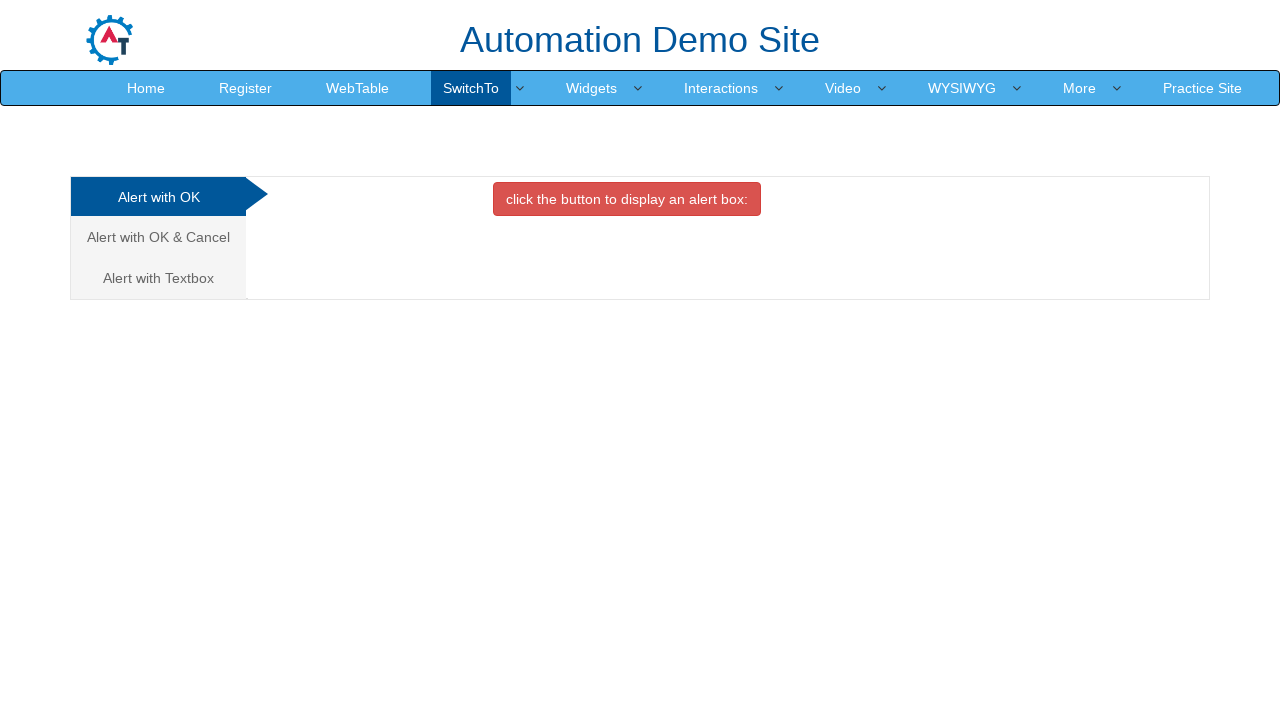

Clicked alert box button at (627, 199) on xpath=//button[contains(text(),'alert box')]
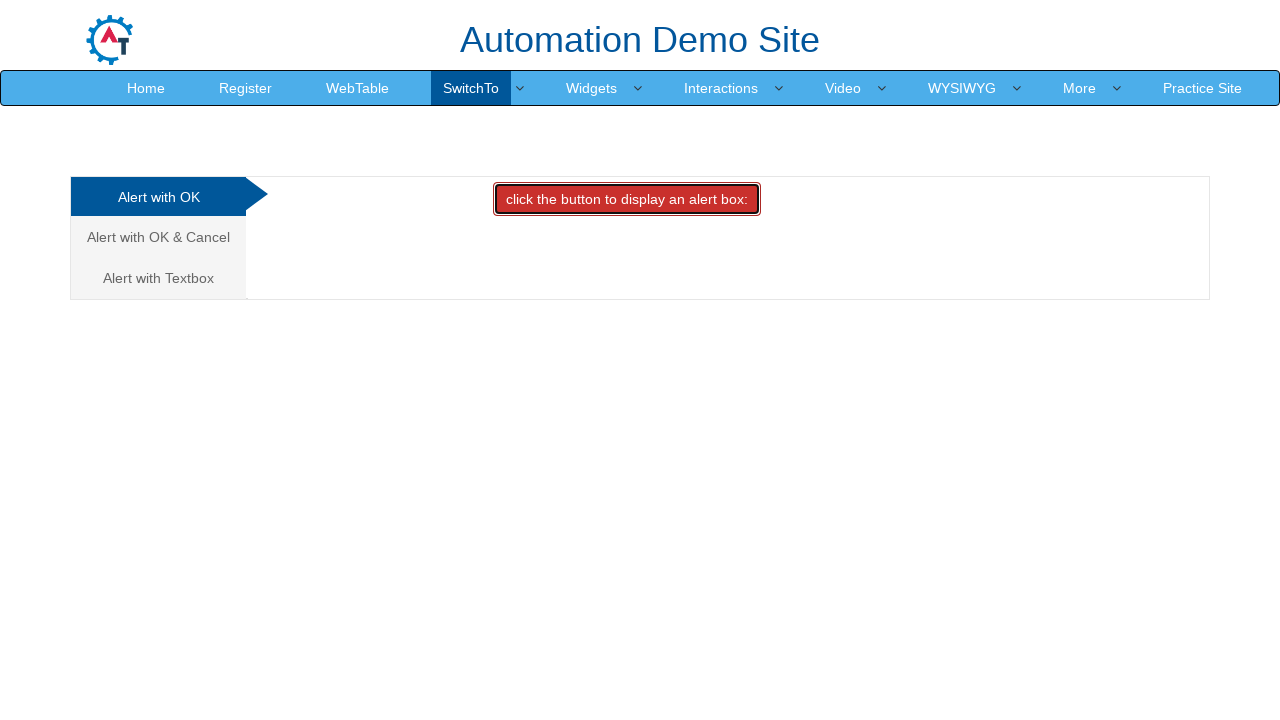

Set up alert dialog handler to accept alerts
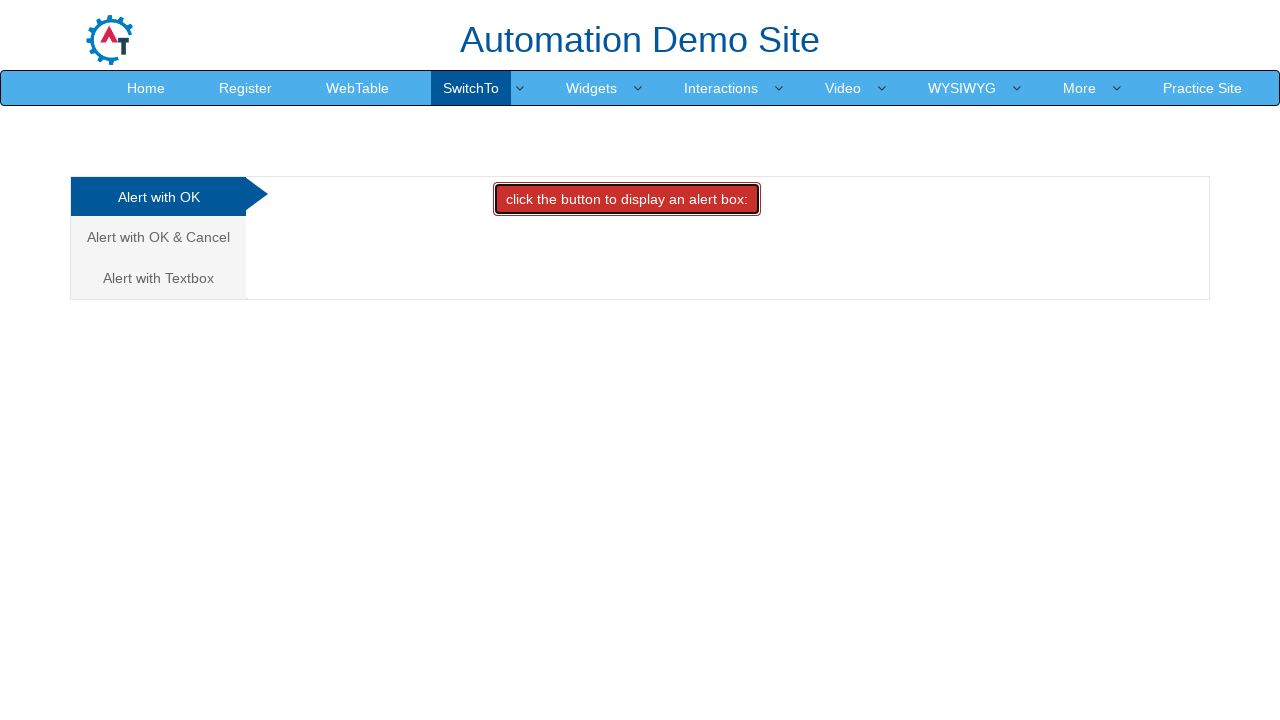

Clicked on Alert with Textbox tab at (158, 278) on xpath=//a[text()='Alert with Textbox ']
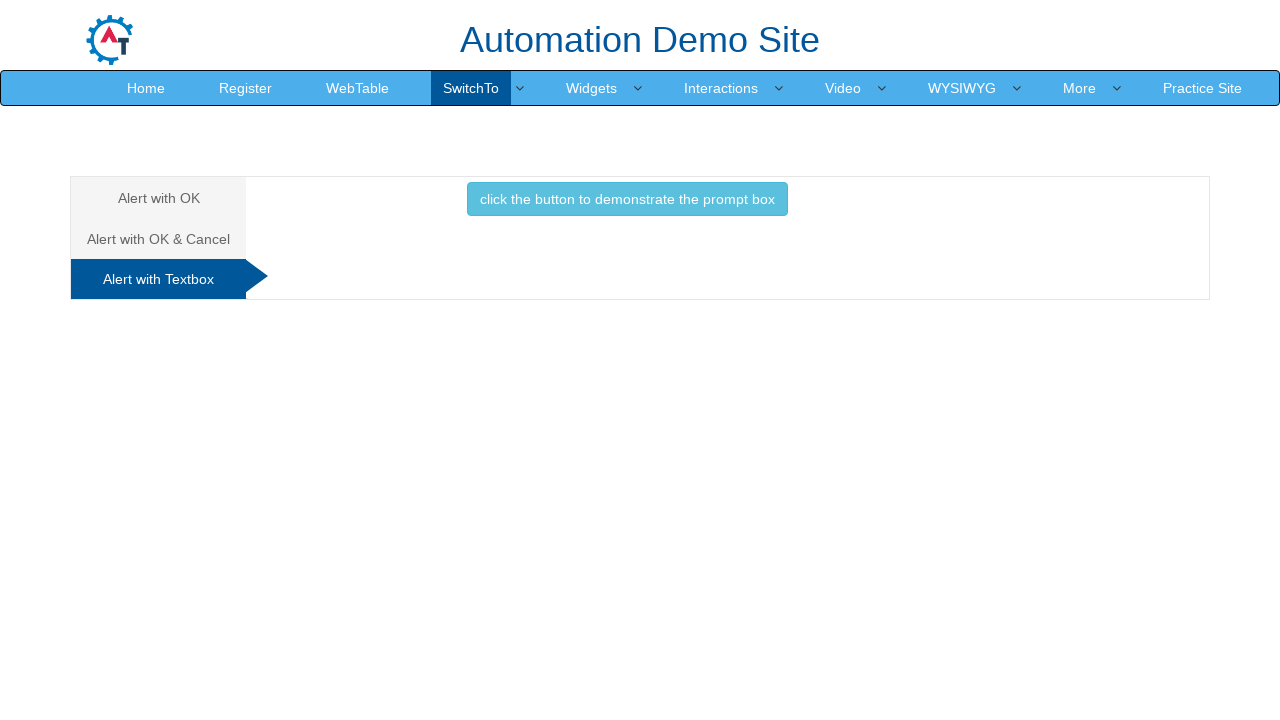

Clicked prompt button at (627, 199) on xpath=//button[contains(text(),'prompt')]
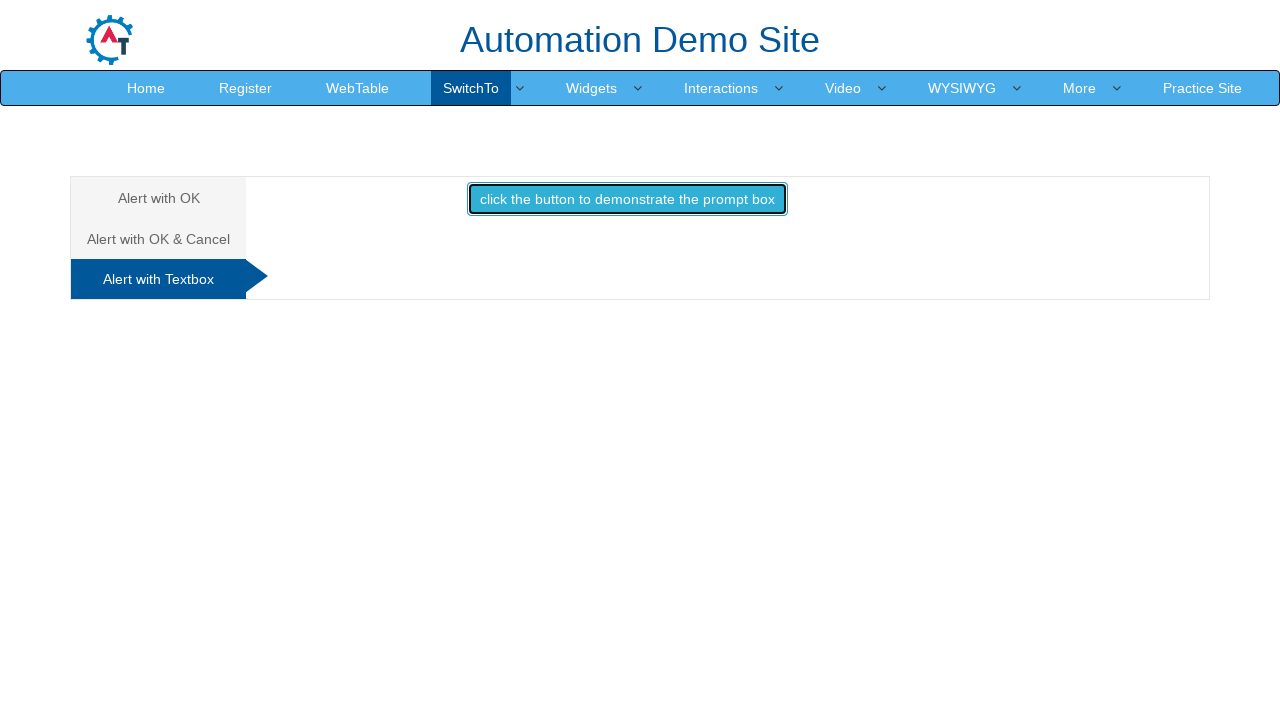

Set up prompt dialog handler to accept with text 'inmakes infoetch'
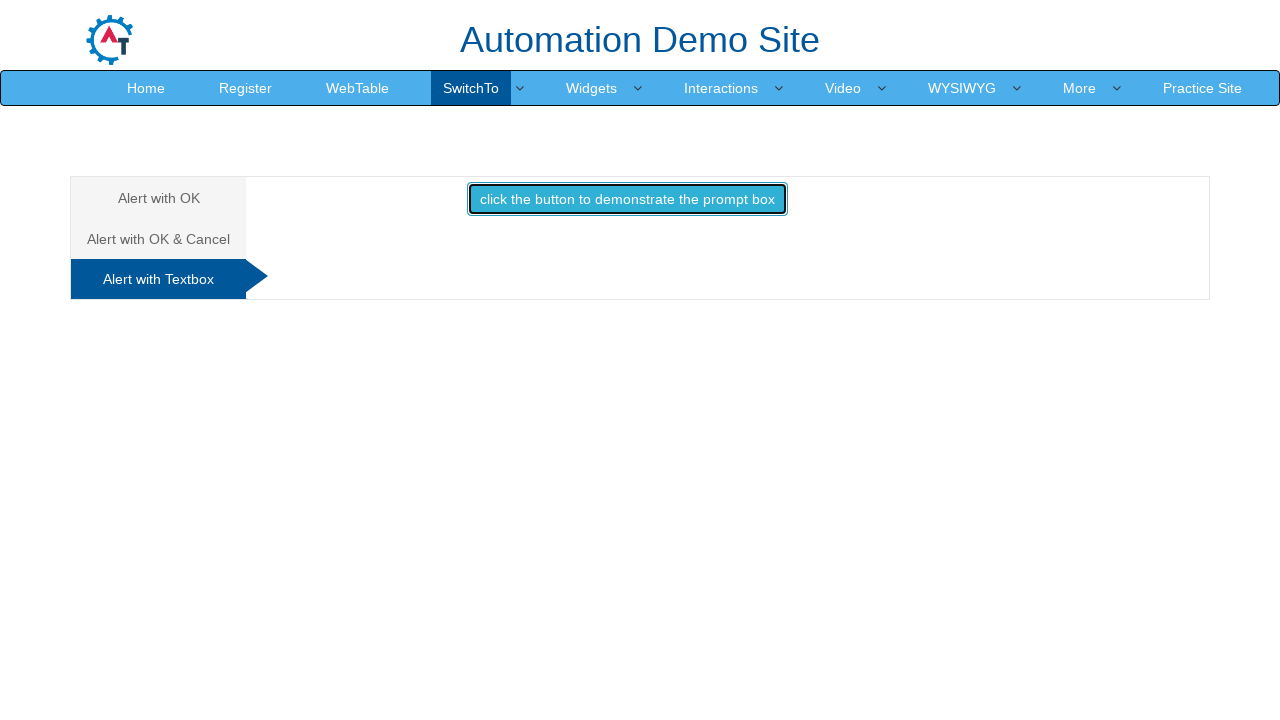

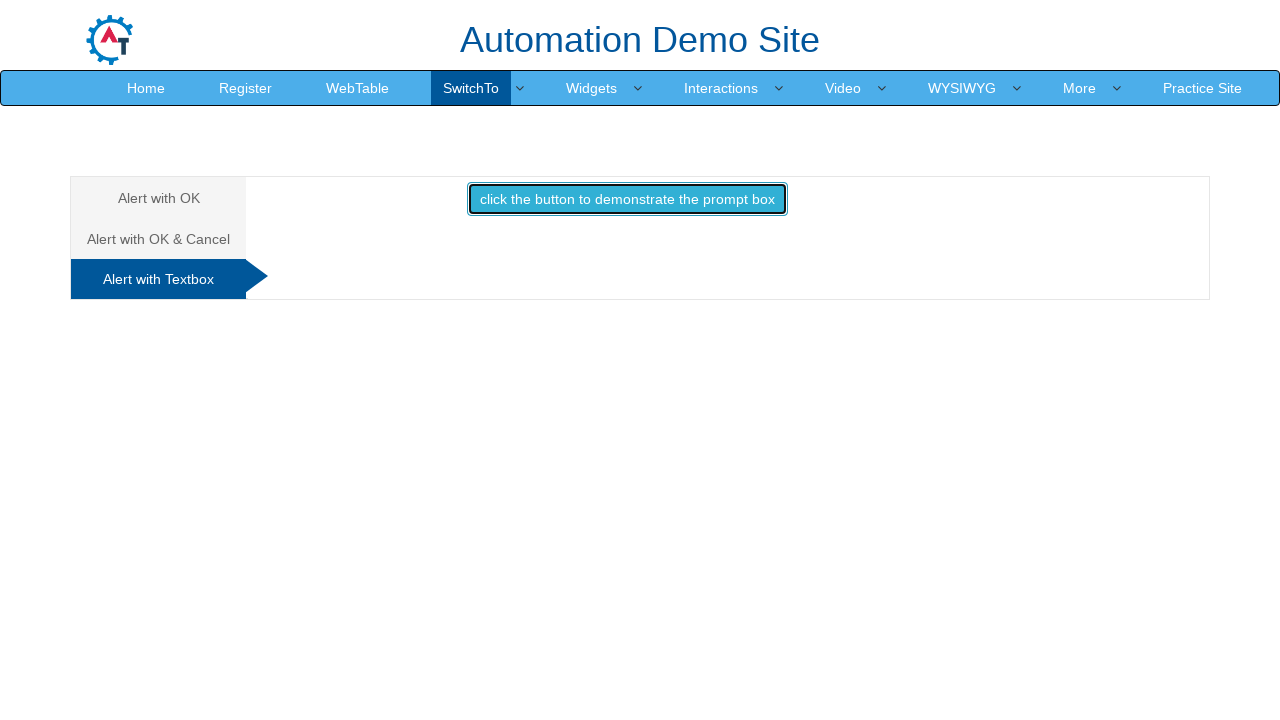